Tests the GreenCart e-commerce website by searching for products containing "CA", verifying 4 products are displayed, and adding multiple products to cart including specific items by index and by name (Carrot)

Starting URL: https://rahulshettyacademy.com/seleniumPractise/#/

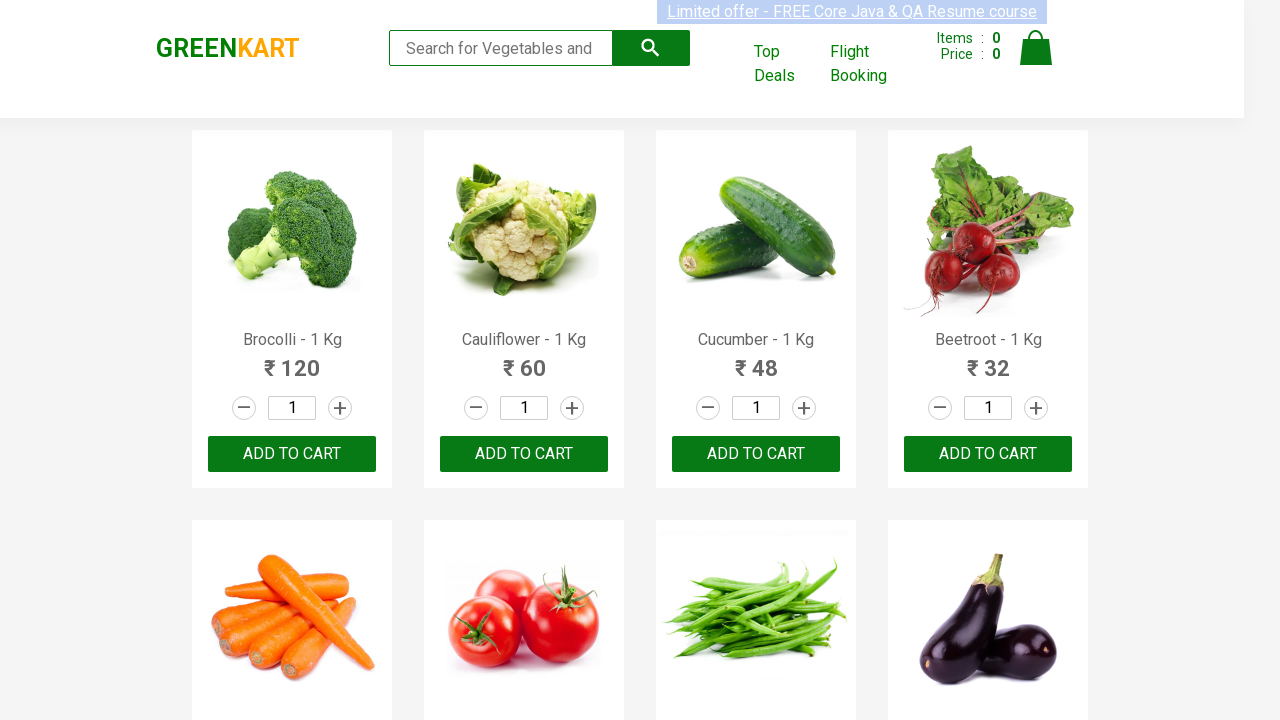

Typed 'CA' in search box to filter products on input[type='search']
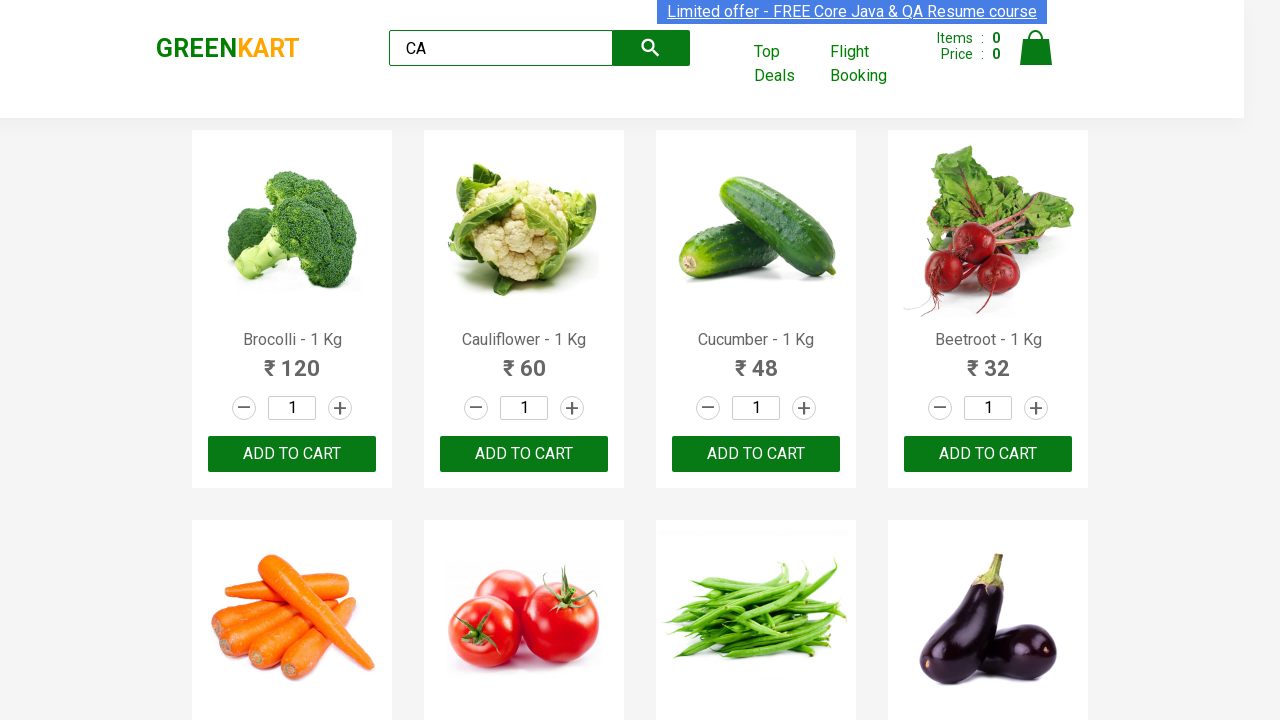

Products with 'CA' in name are now visible (verified 4 products displayed)
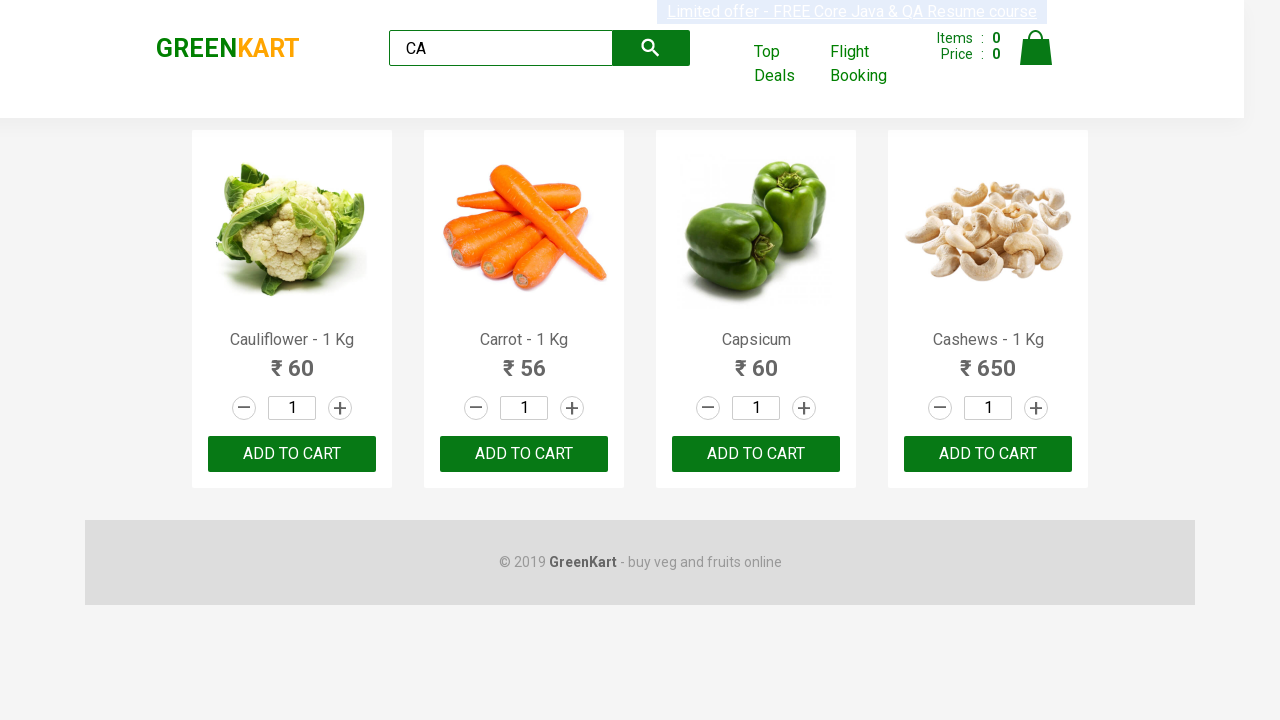

Added second product (index 1) to cart at (524, 454) on .products .product >> nth=1 >> text=ADD TO CART
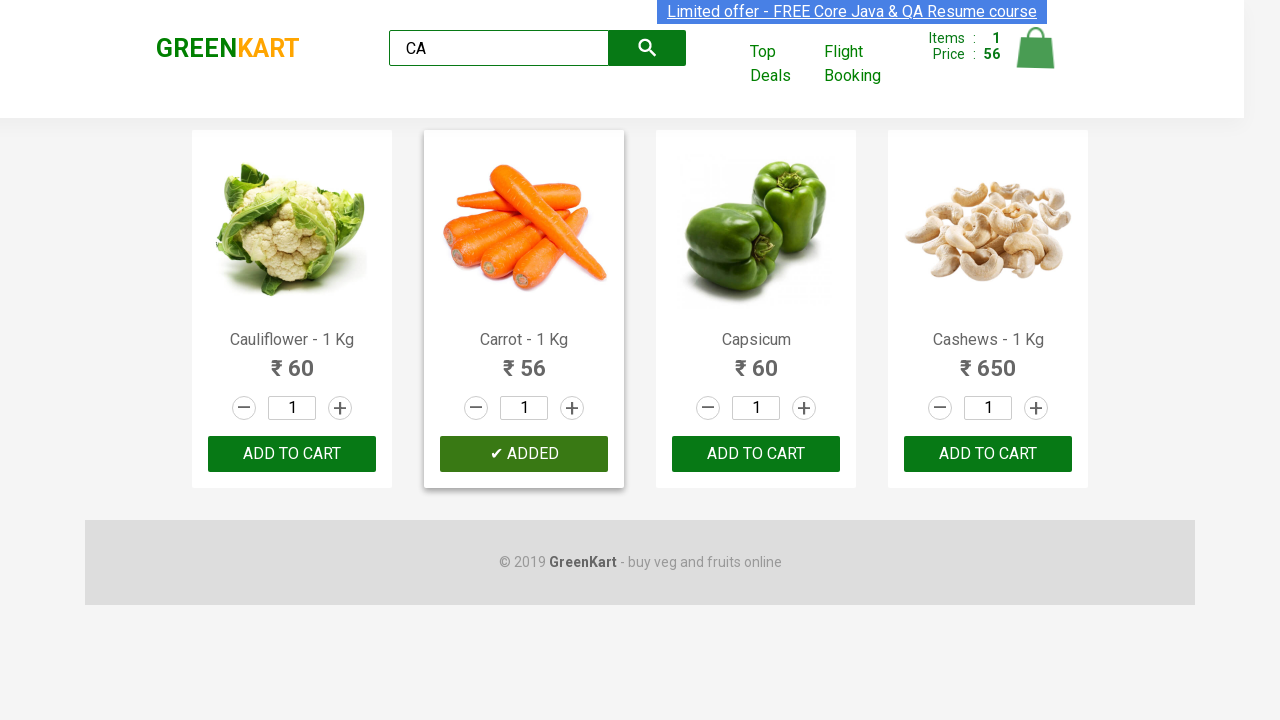

Added third product (index 2) to cart at (756, 454) on .products:visible .product >> nth=2 >> text=ADD TO CART
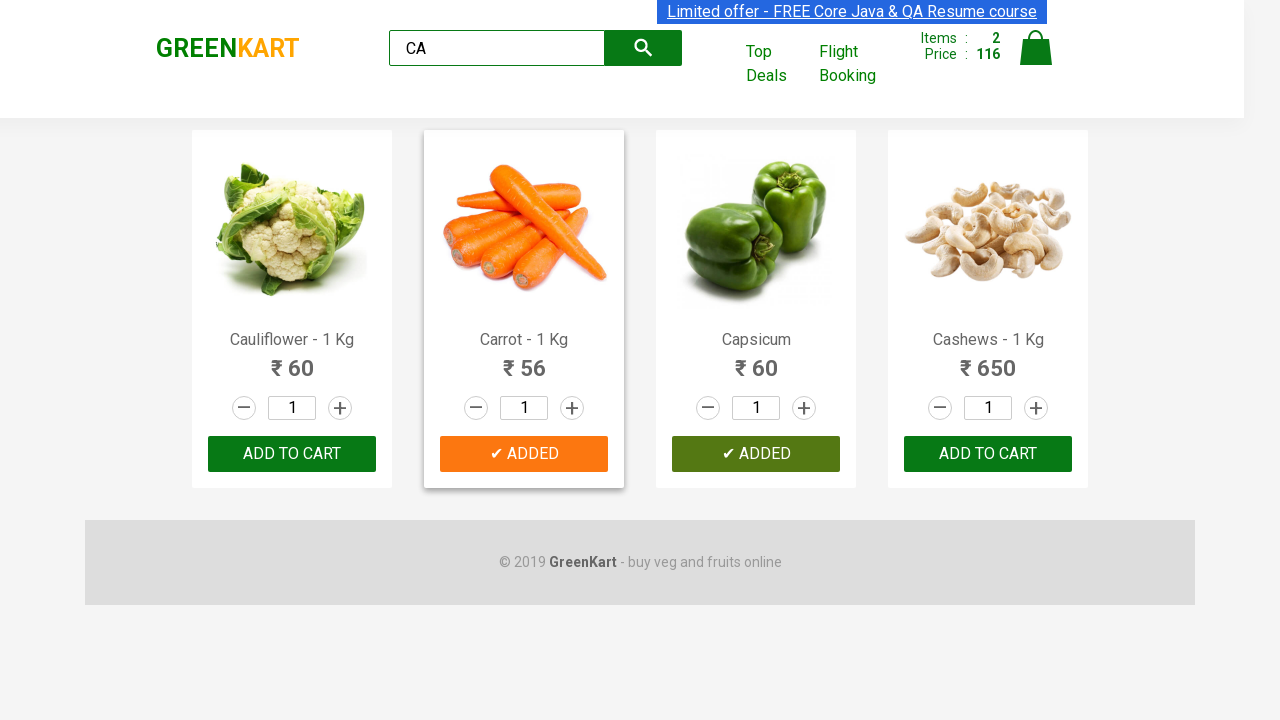

Added fourth product (index 3) to cart at (988, 454) on .product >> nth=3 >> button[type='button']
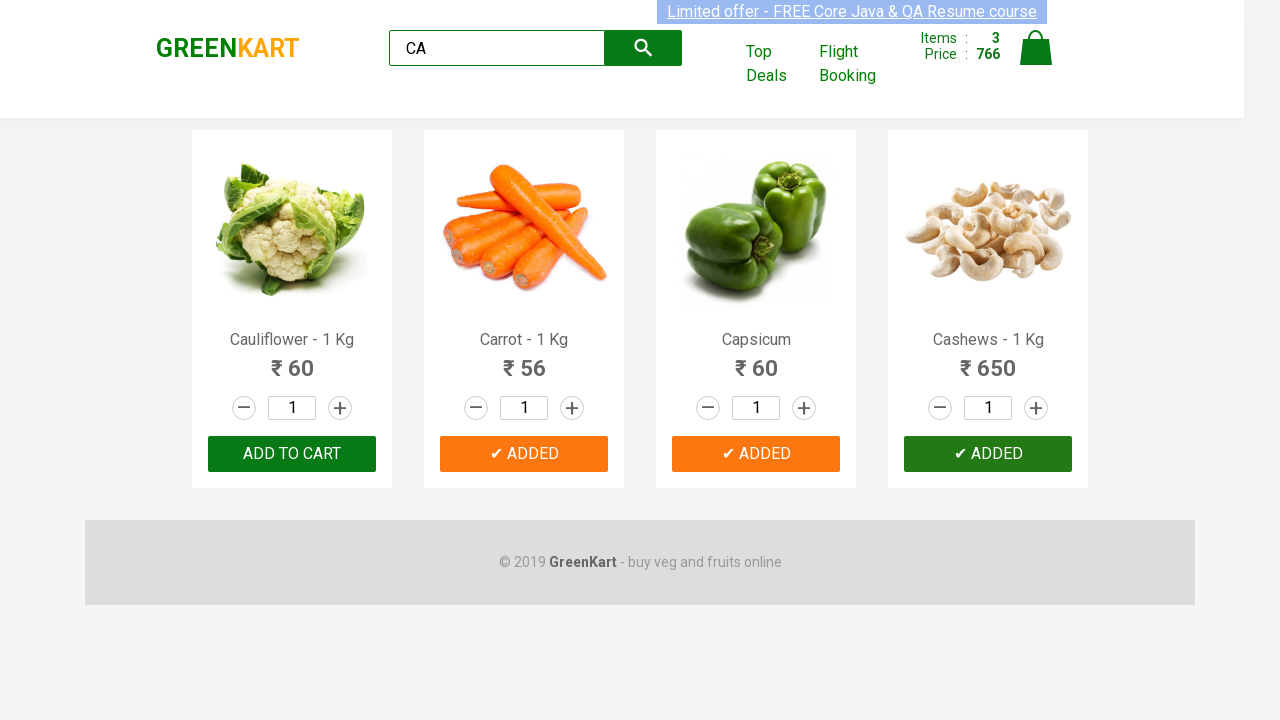

Found and added Carrot product to cart at (524, 454) on .products .product >> nth=1 >> button[type='button']
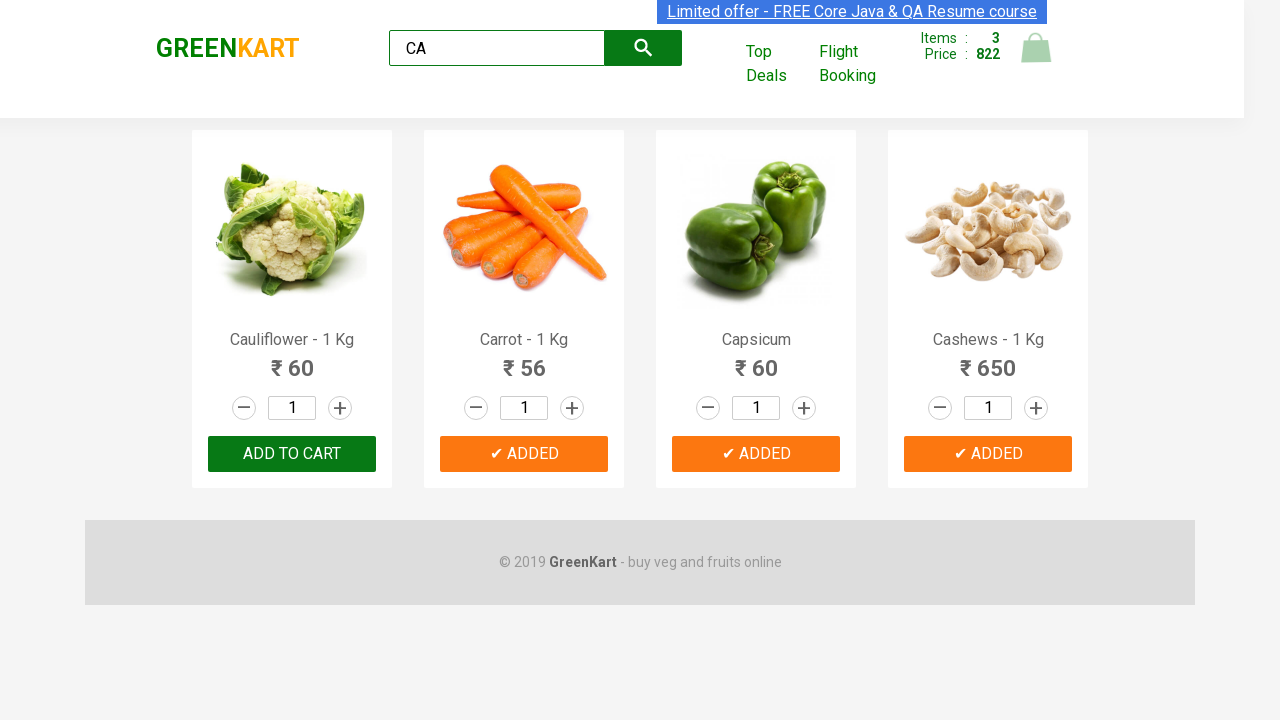

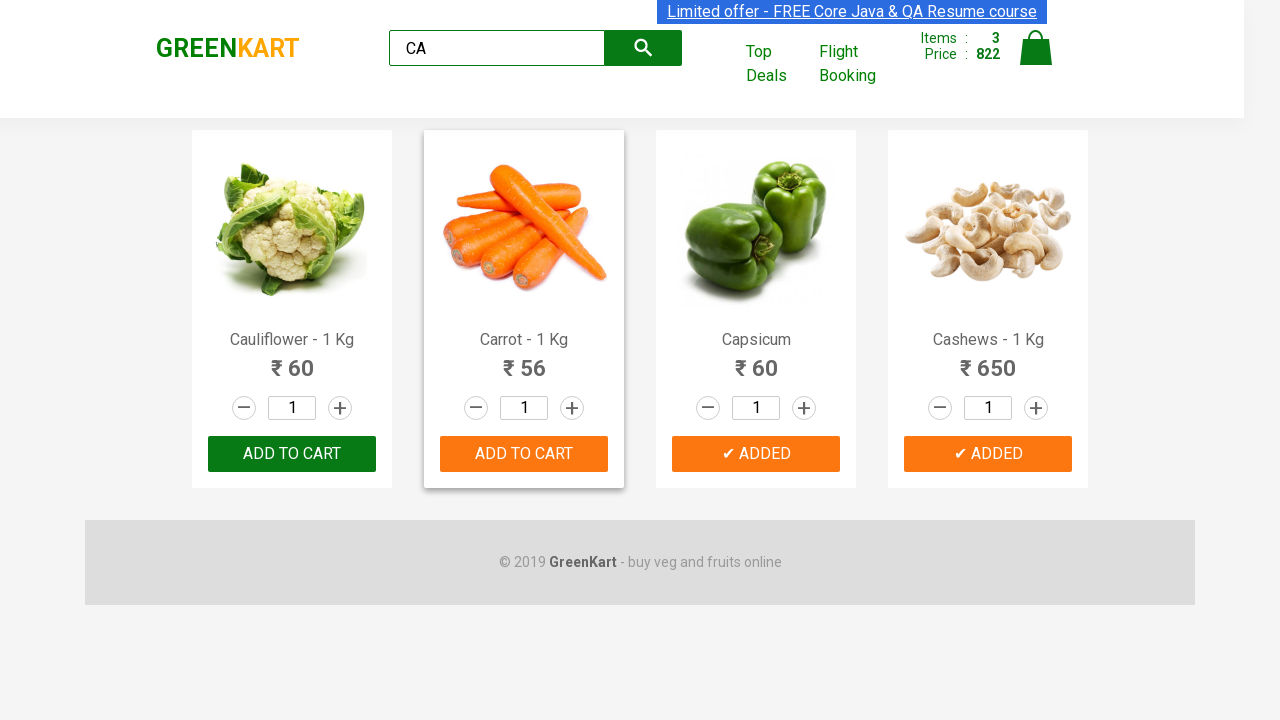